Tests a simple JavaScript alert popup by clicking a button to trigger the alert and then accepting it.

Starting URL: http://www.seleniumui.moderntester.pl/alerts.php

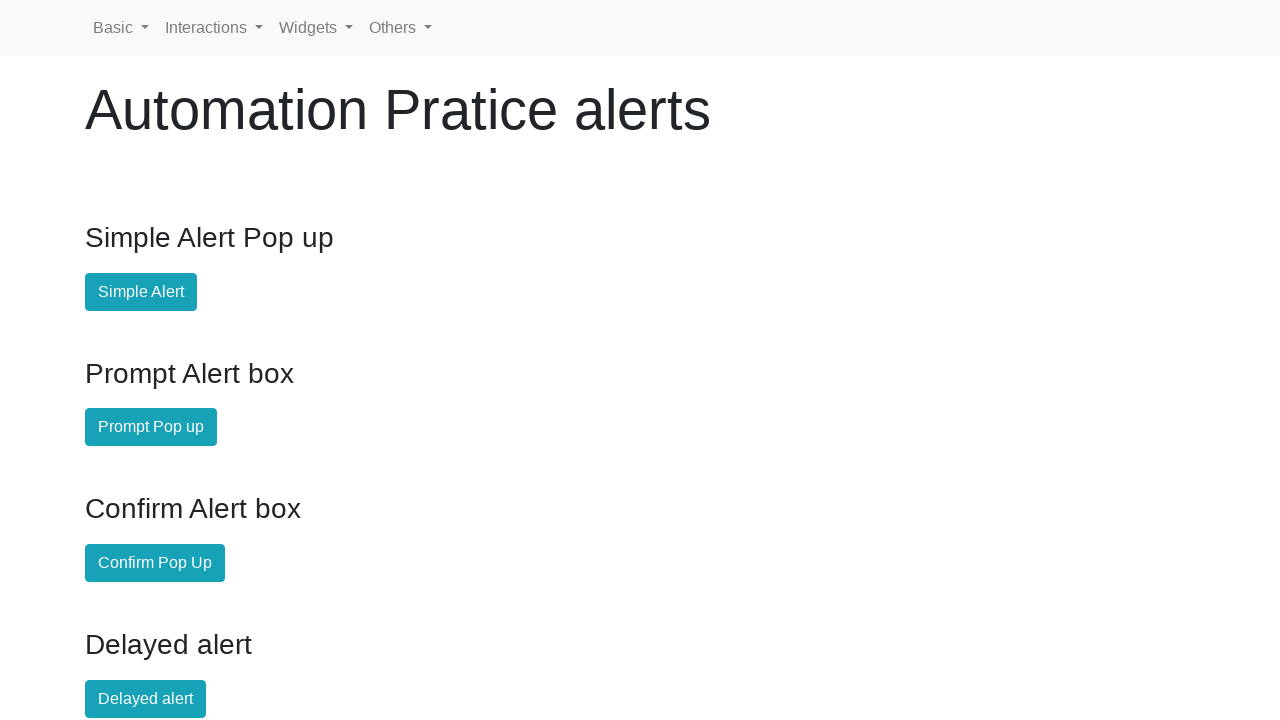

Clicked the simple alert button at (141, 292) on #simple-alert
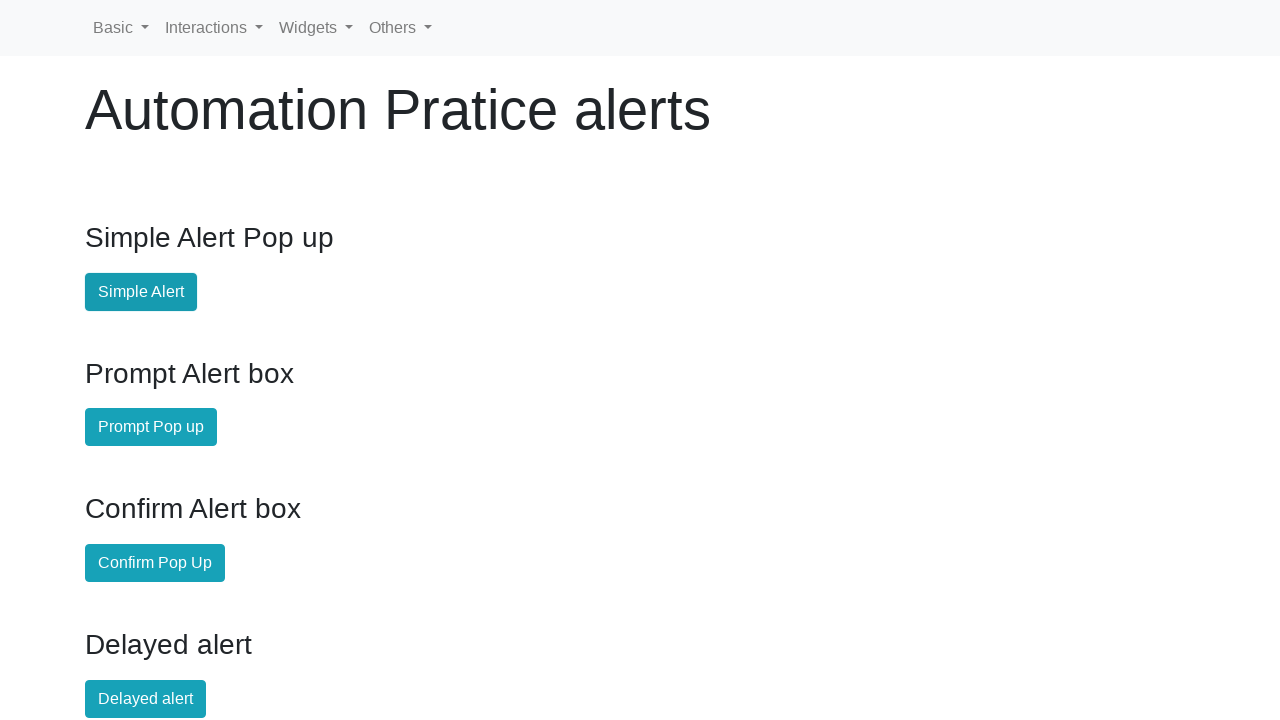

Set up dialog handler to accept alert
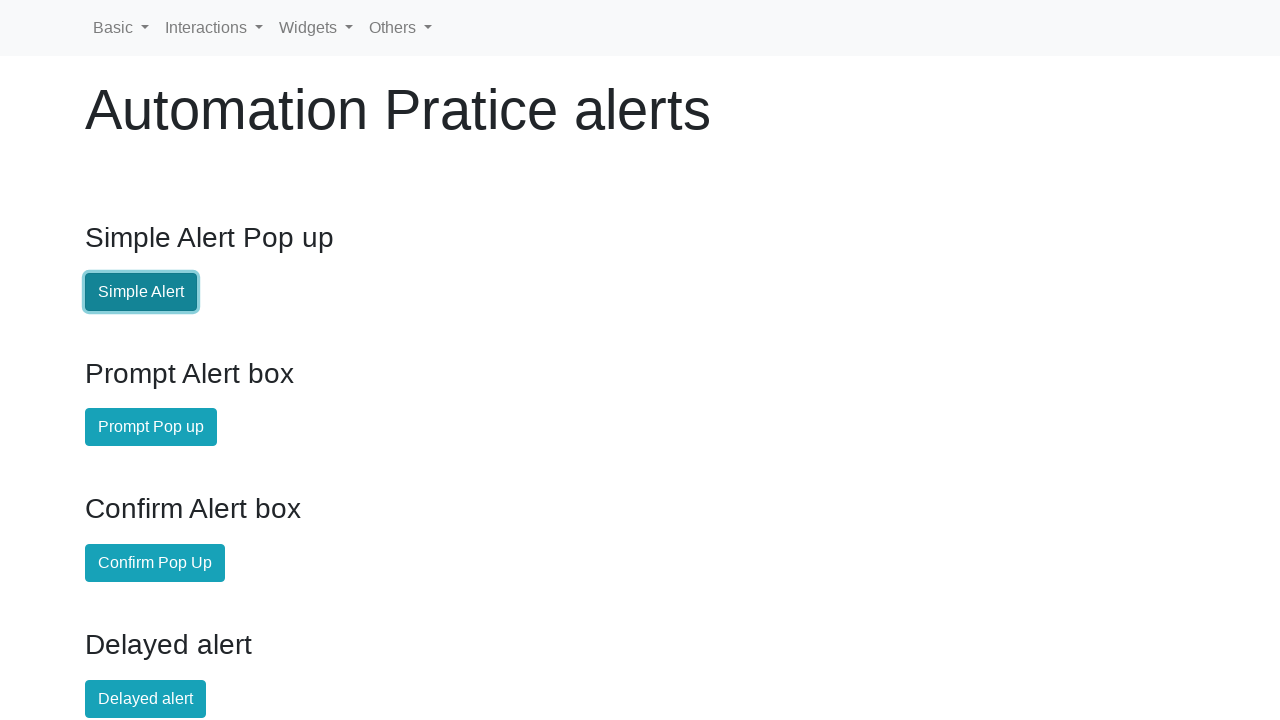

Waited for alert to be processed
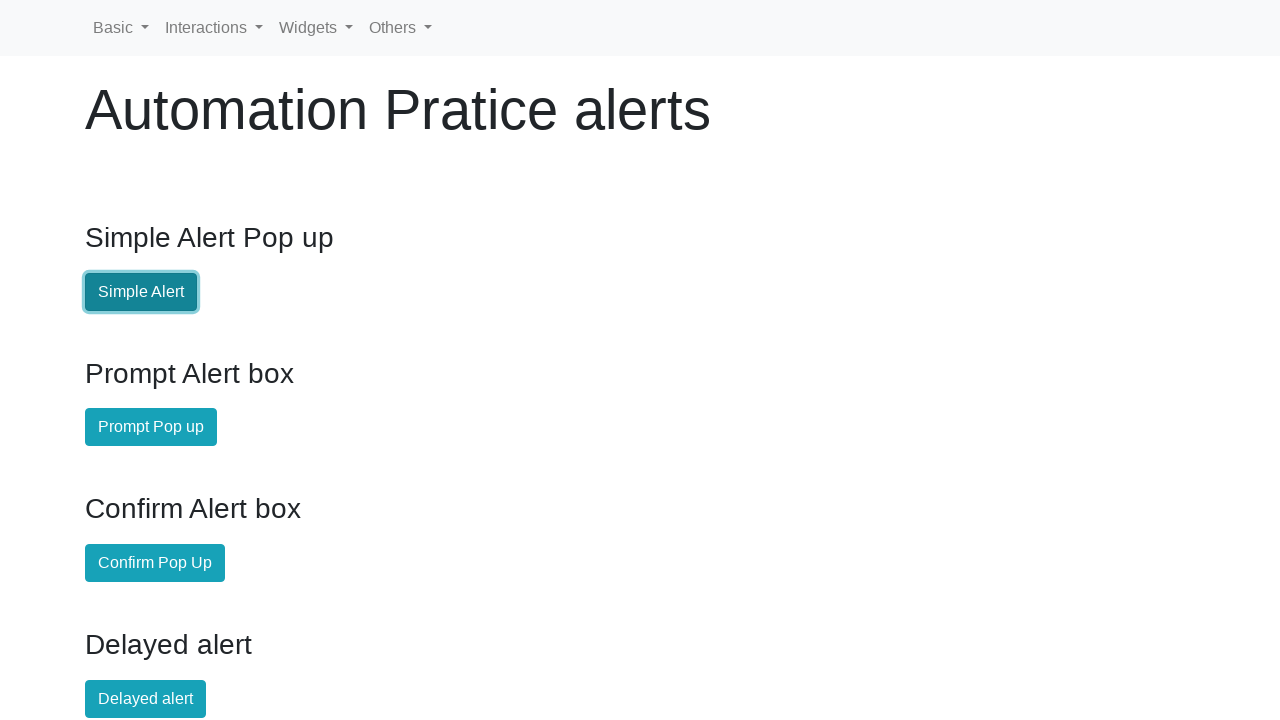

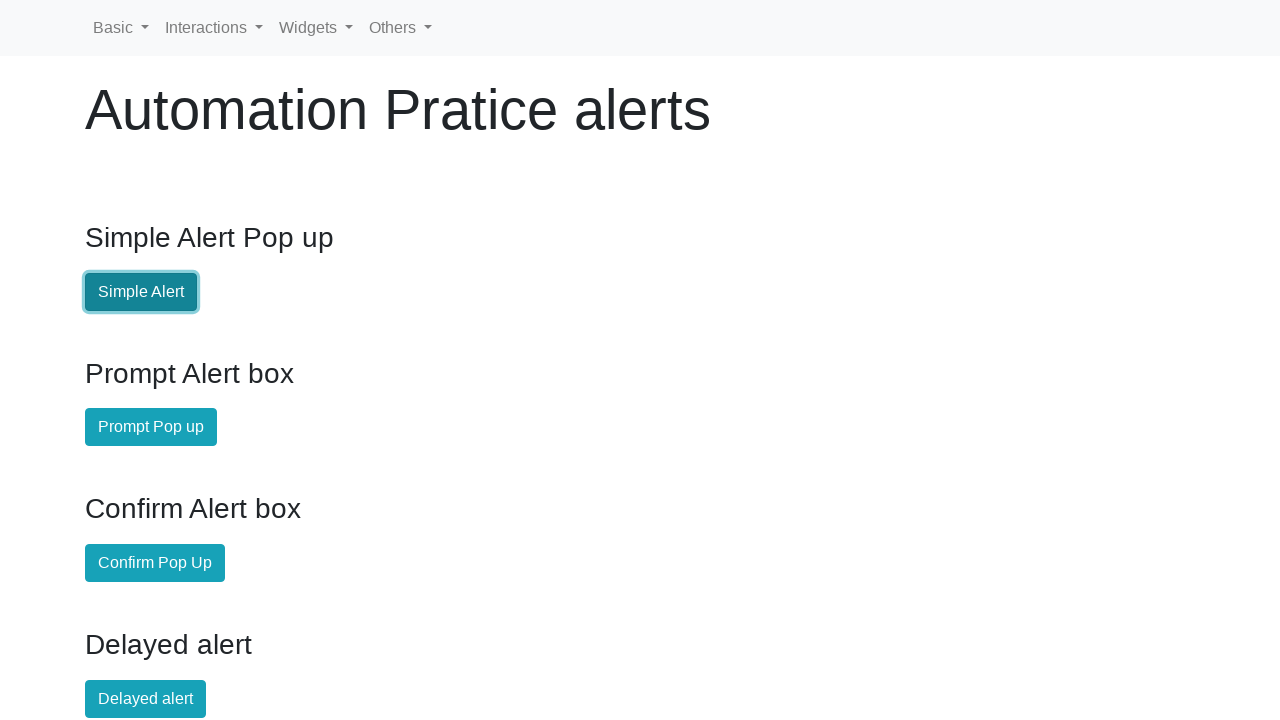